Tests date picker functionality by filling a date value directly into the datepicker input field

Starting URL: https://testautomationpractice.blogspot.com/

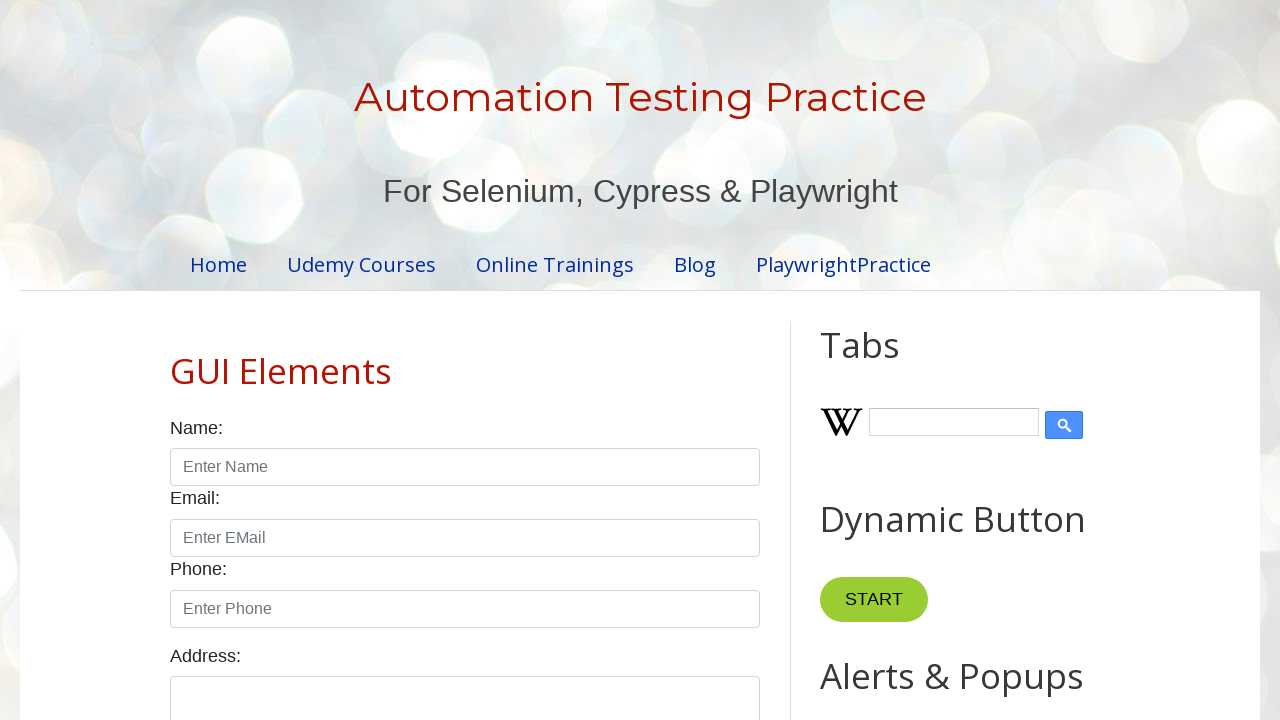

Navigated to test automation practice website
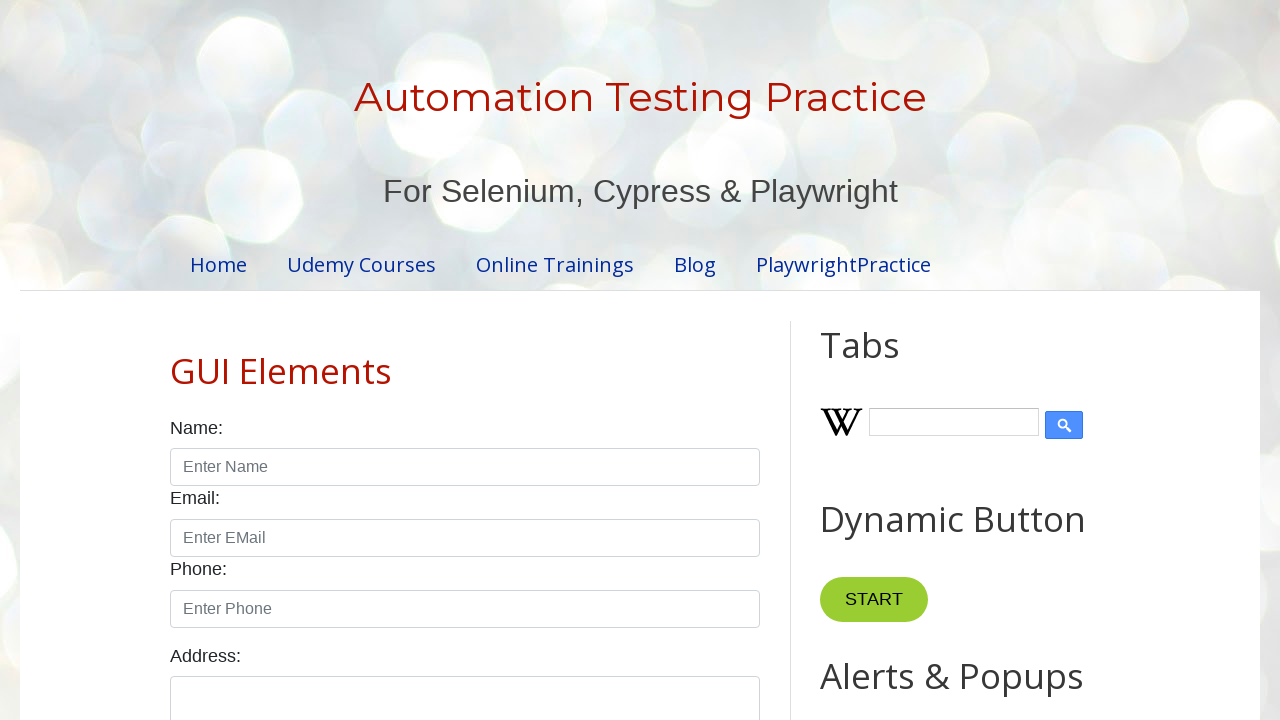

Filled datepicker input field with date value '11-29-2023' on #datepicker
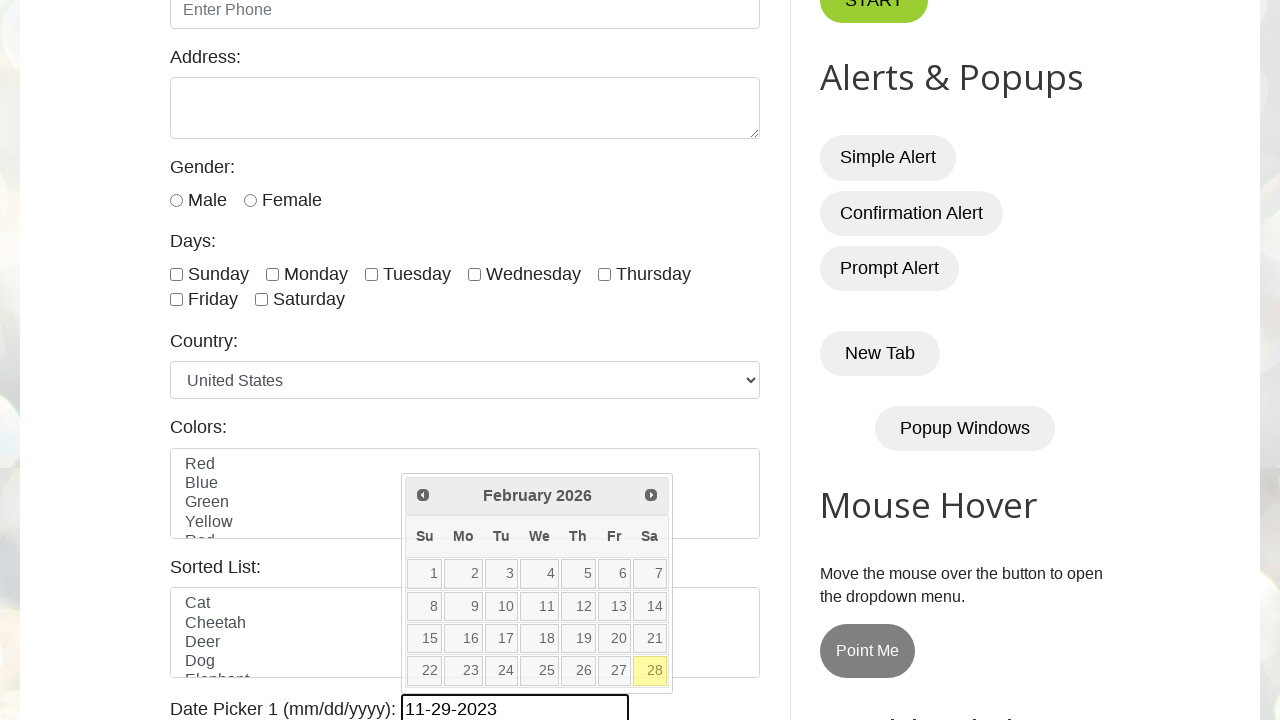

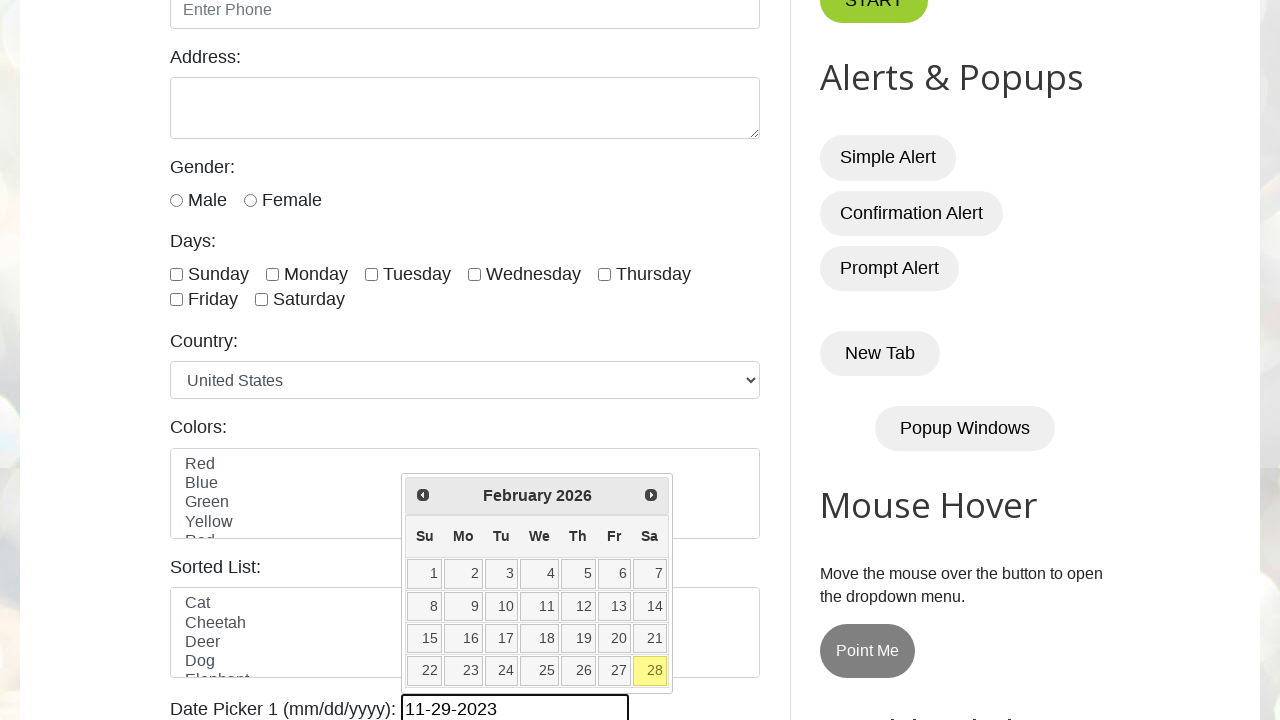